Tests that submitting registration form without email shows the required field error message.

Starting URL: https://practice.qabrains.com/registration

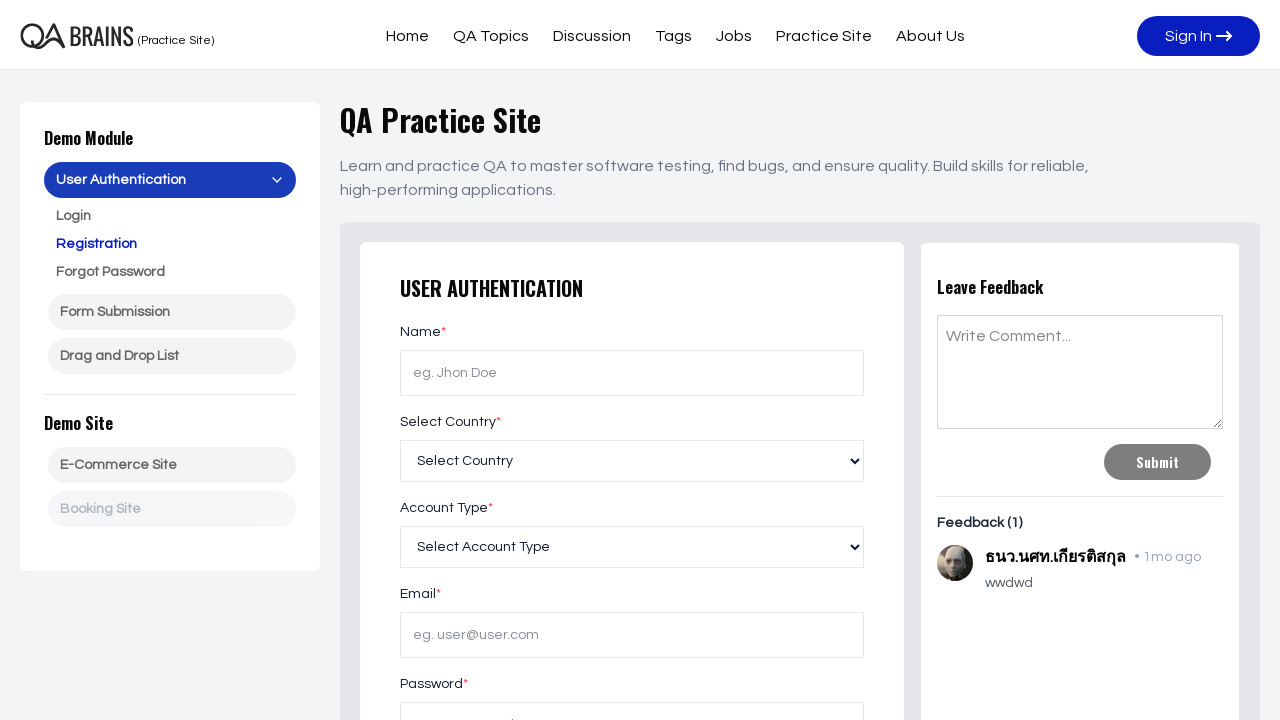

Waited 3 seconds for registration page to load
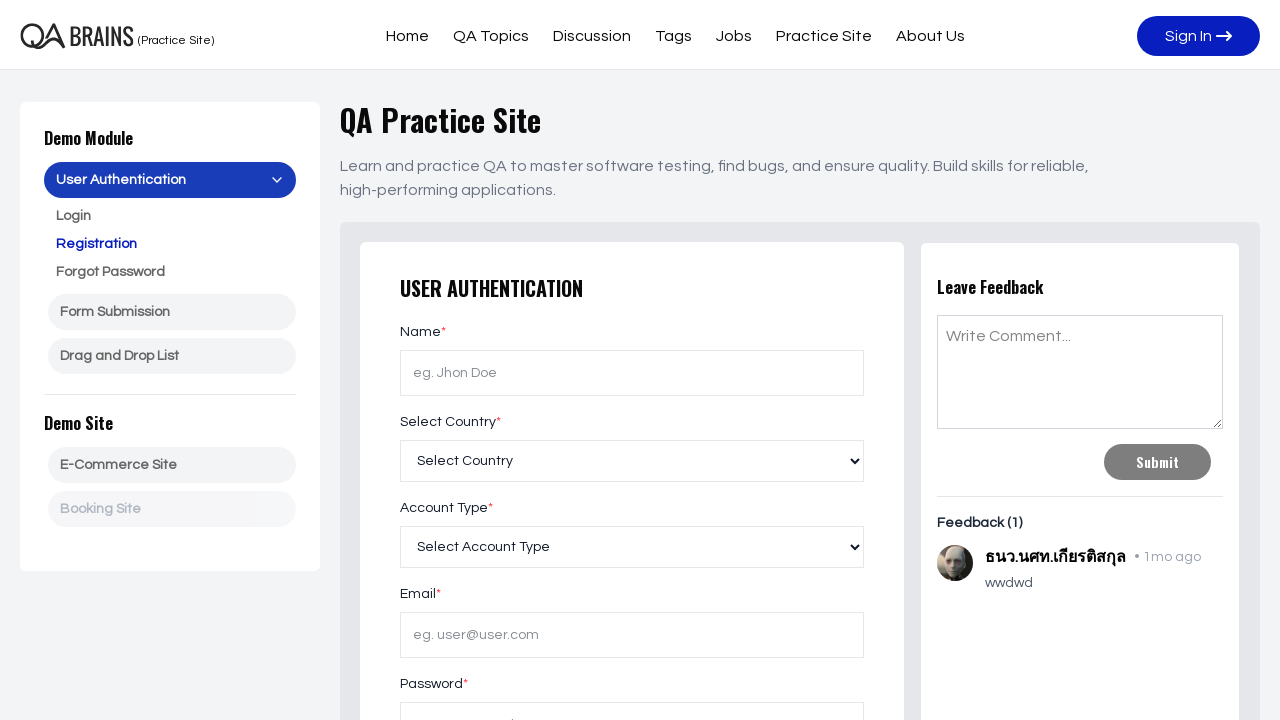

Clicked submit button without entering email at (632, 360) on xpath=//button[@type='submit']
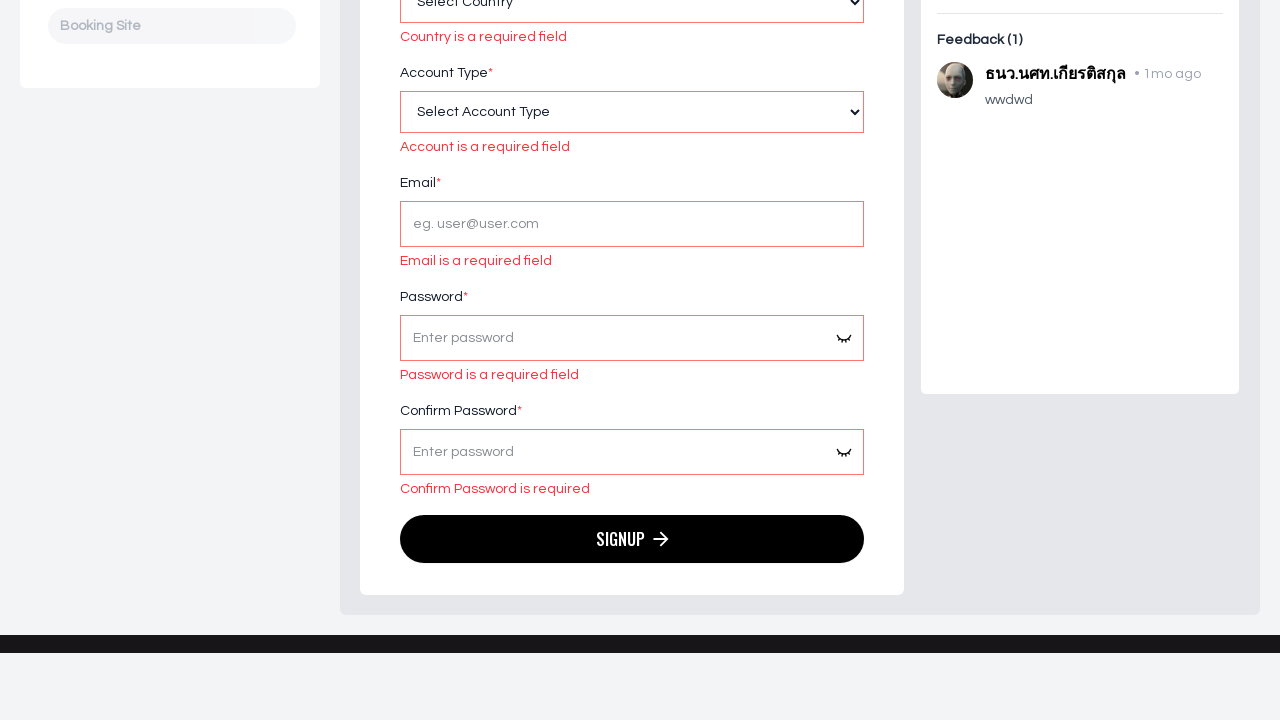

Located error message element
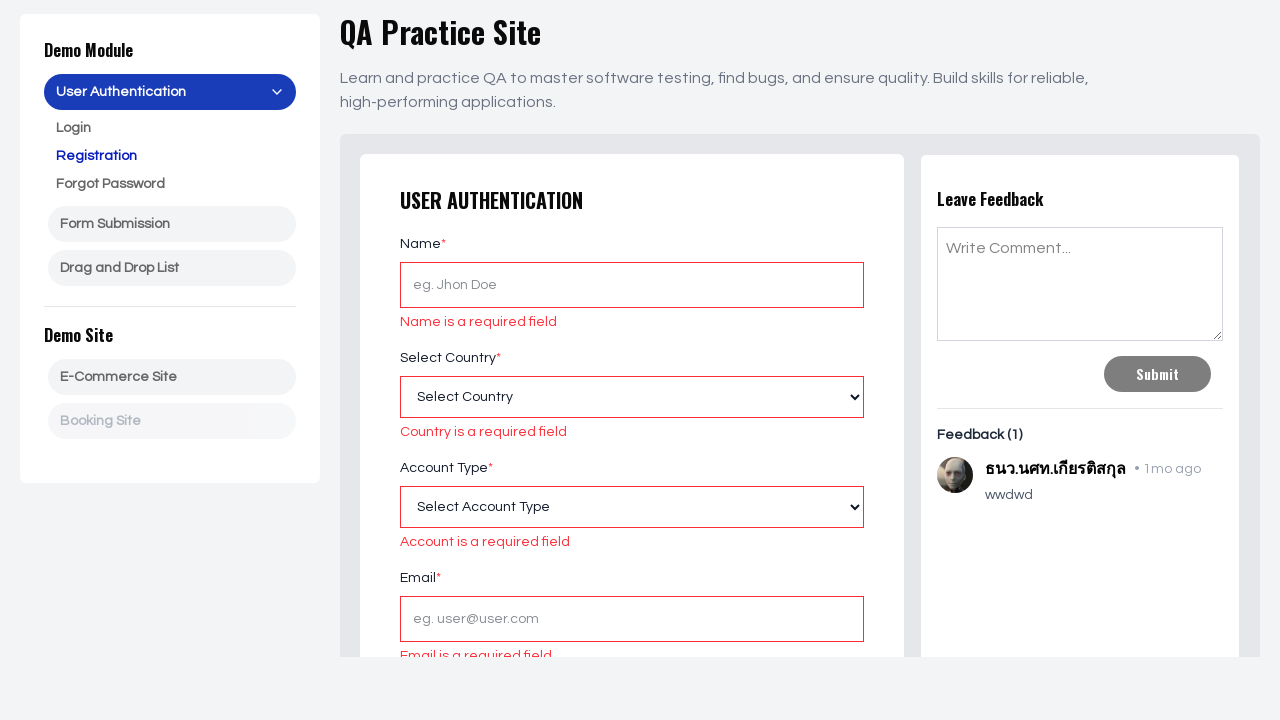

Verified 'Email is a required field' error message is displayed
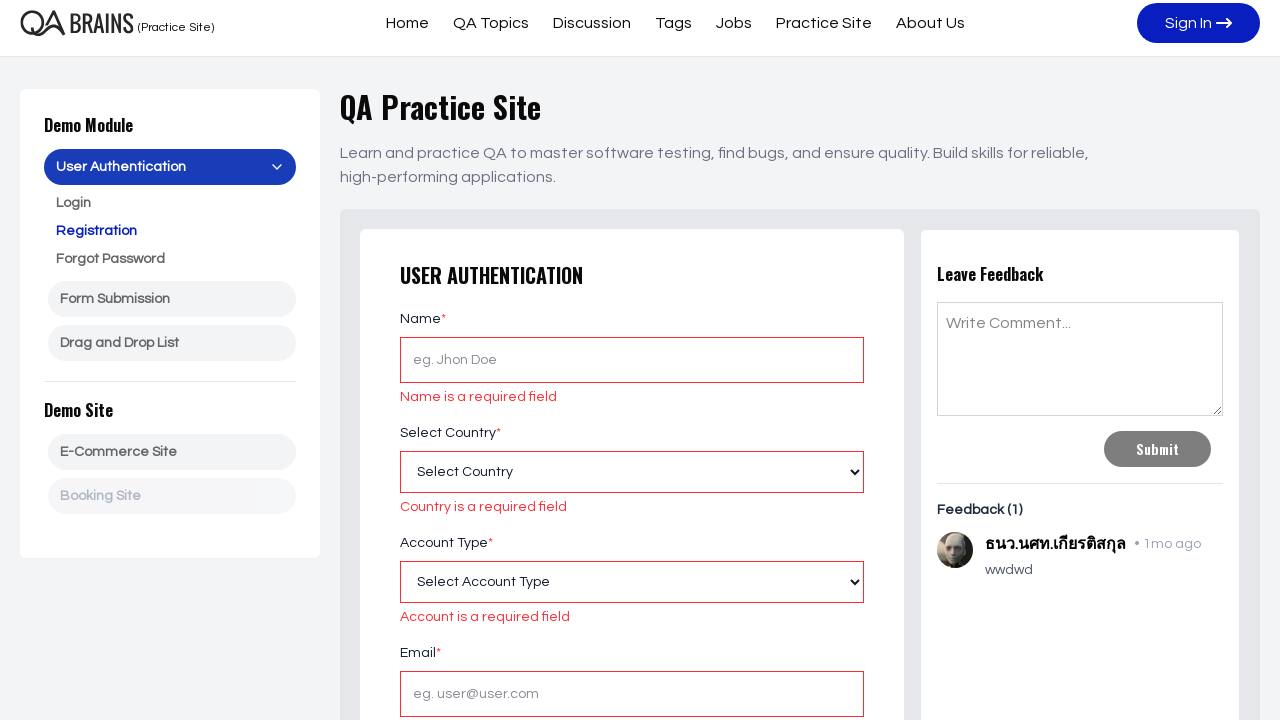

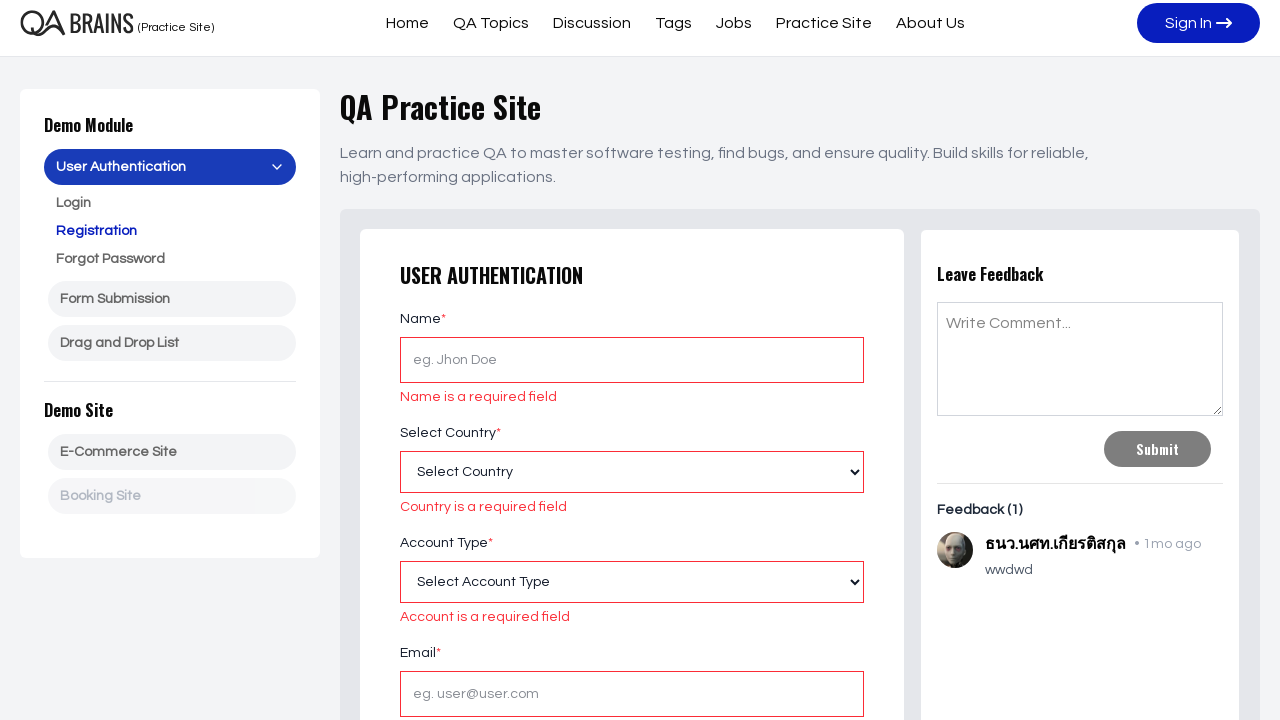